Tests navigation to the registration page by clicking the registration link and verifying the URL changes to the registration page URL.

Starting URL: https://qa.koel.app/

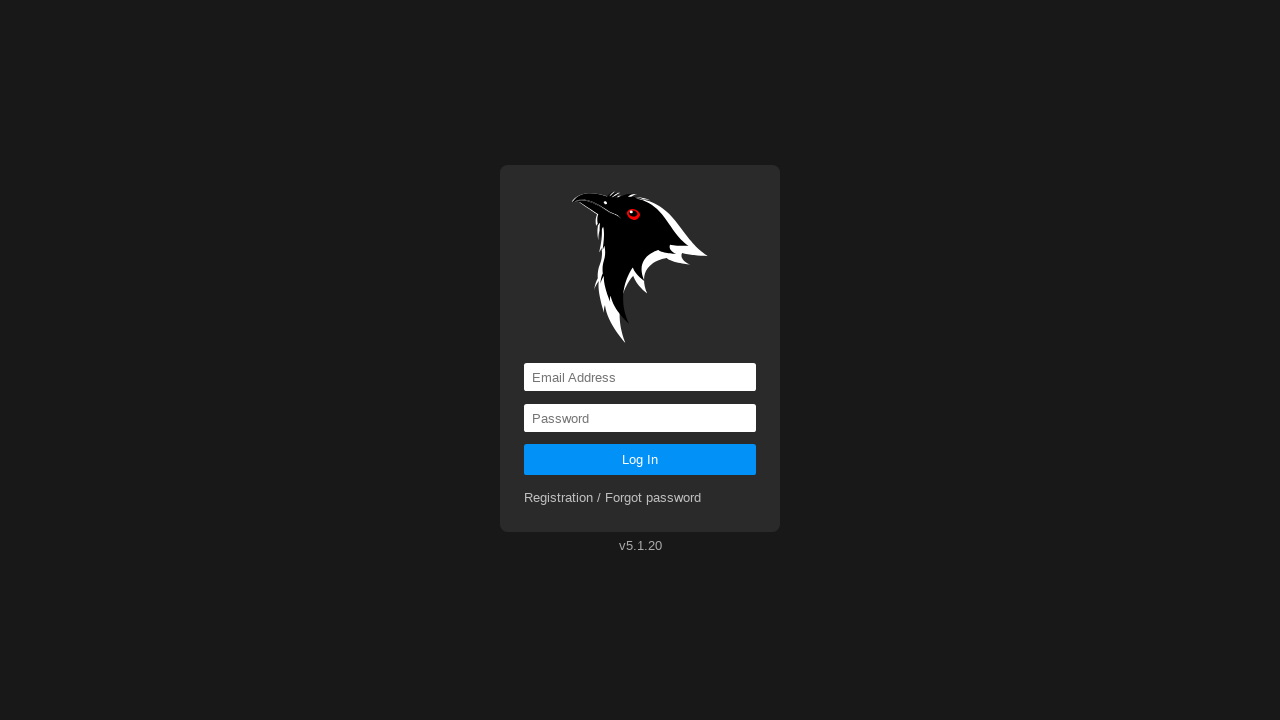

Waited for and located the registration link
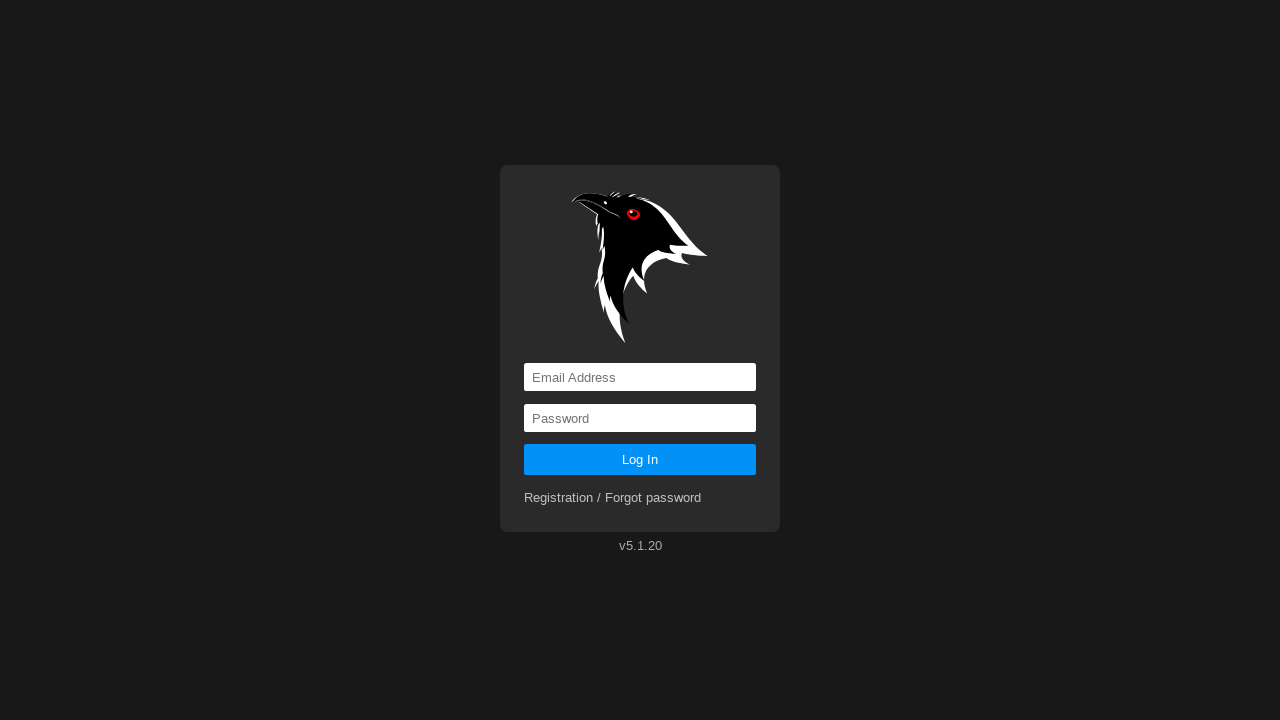

Clicked the registration link
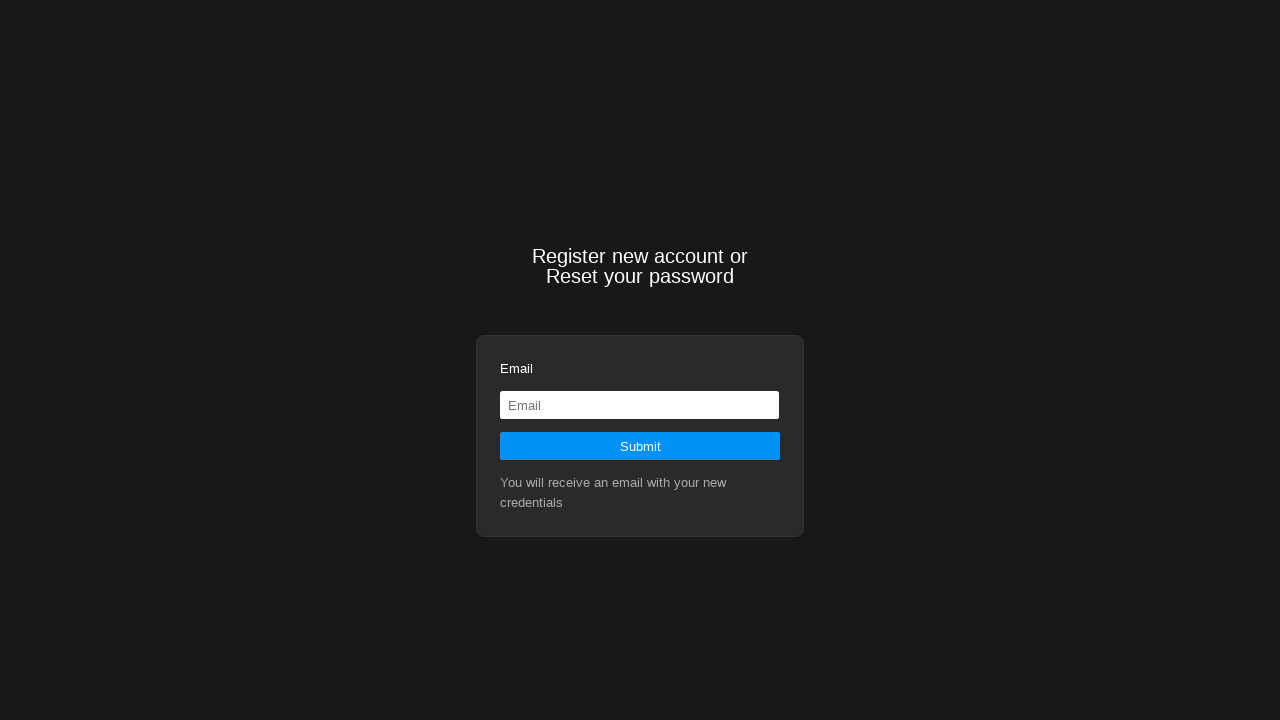

Waited for navigation to registration page URL
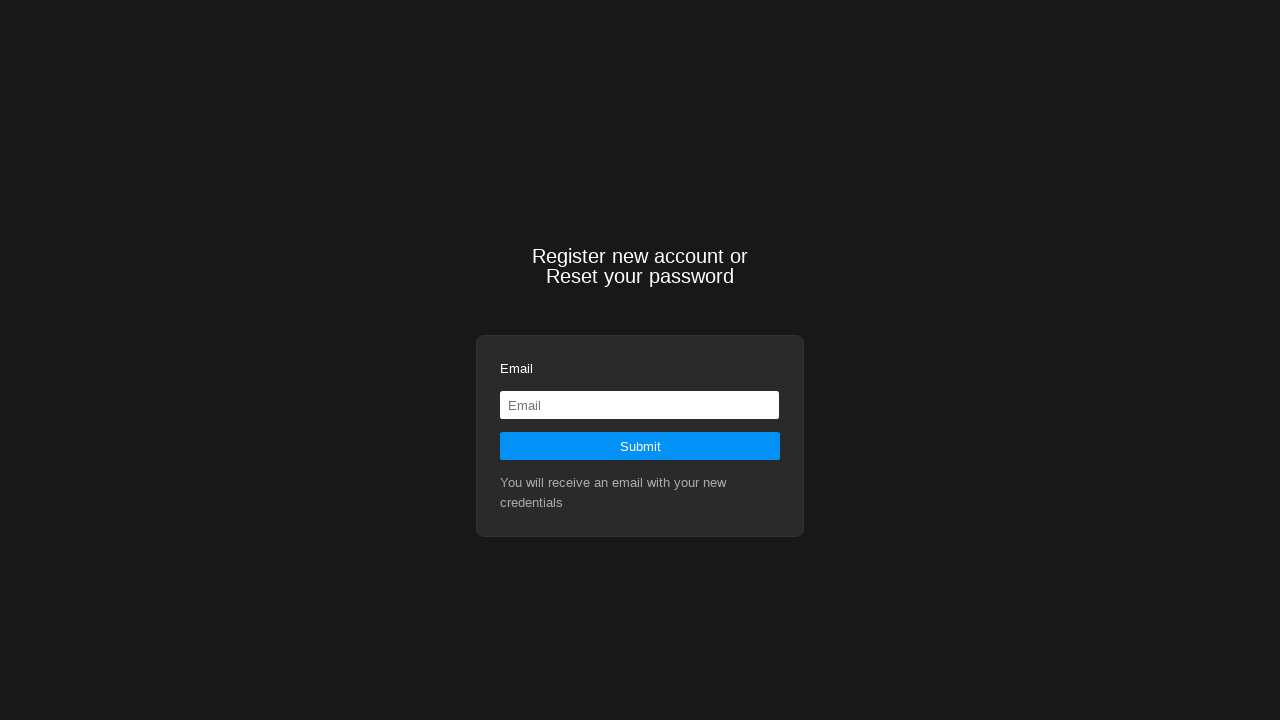

Verified that the current URL matches the registration page URL
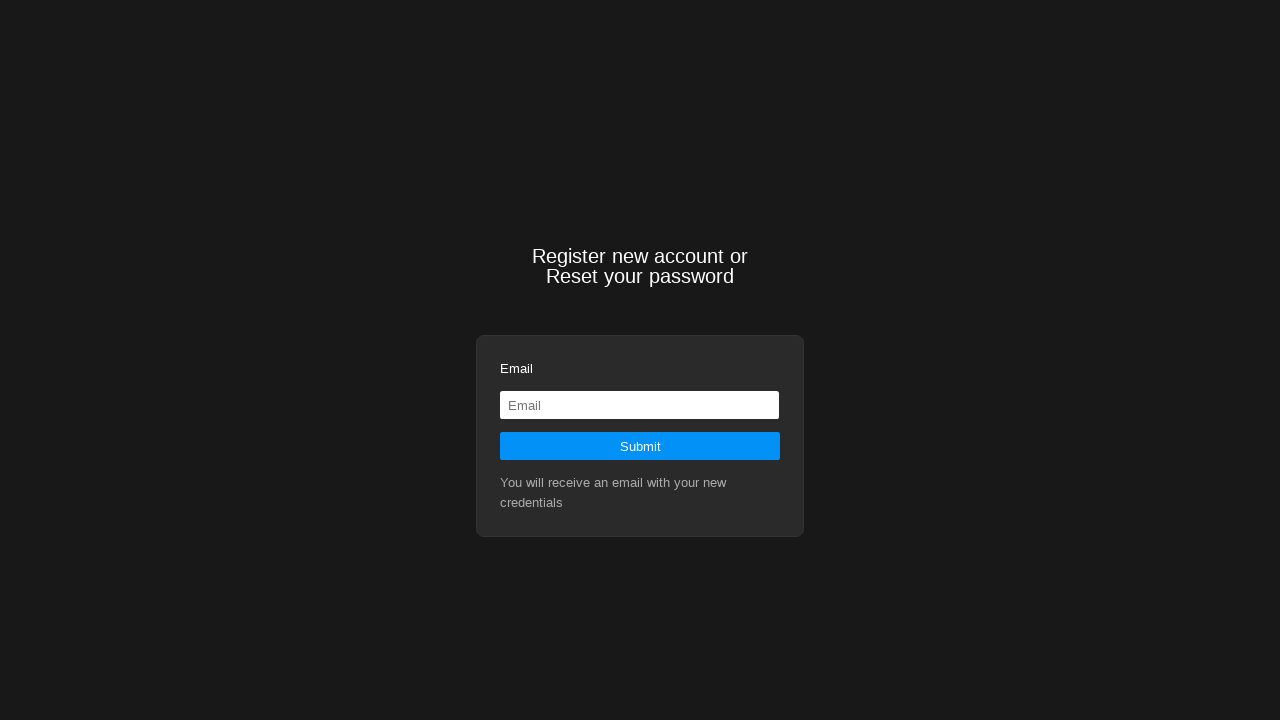

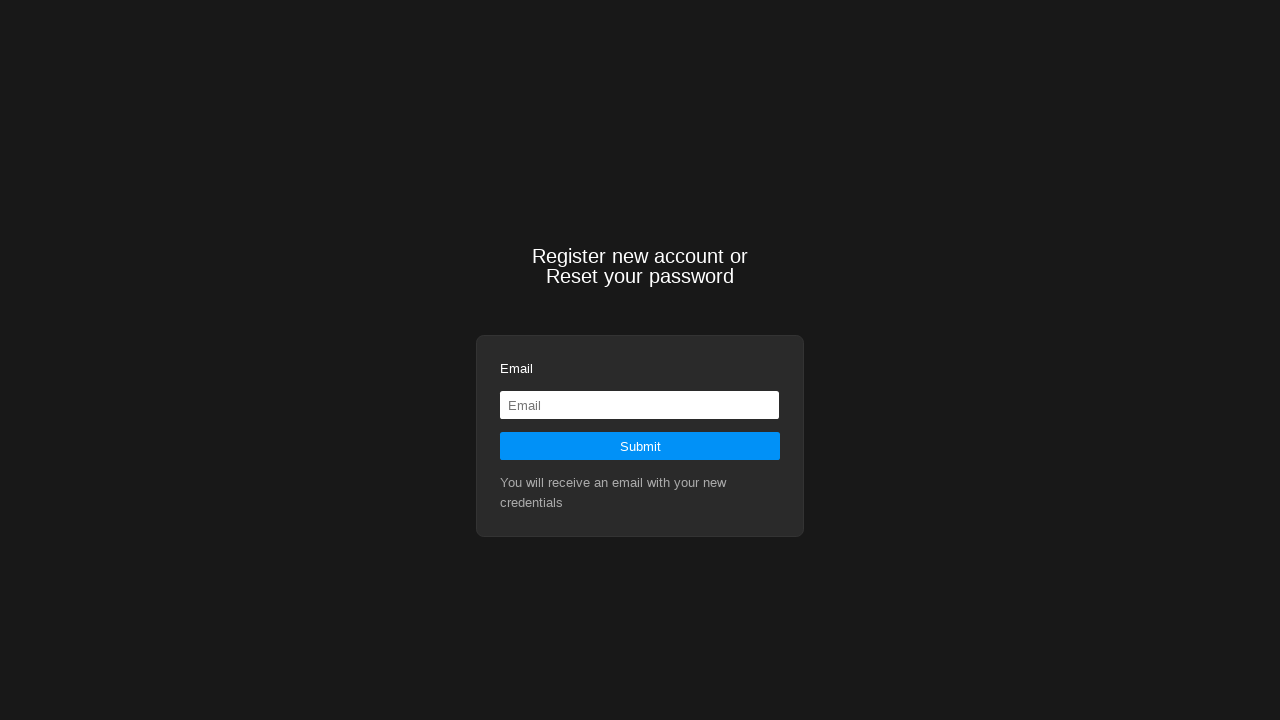